Tests registration form validation by entering invalid phone numbers and verifying appropriate error messages appear

Starting URL: https://alada.vn/tai-khoan/dang-ky.html

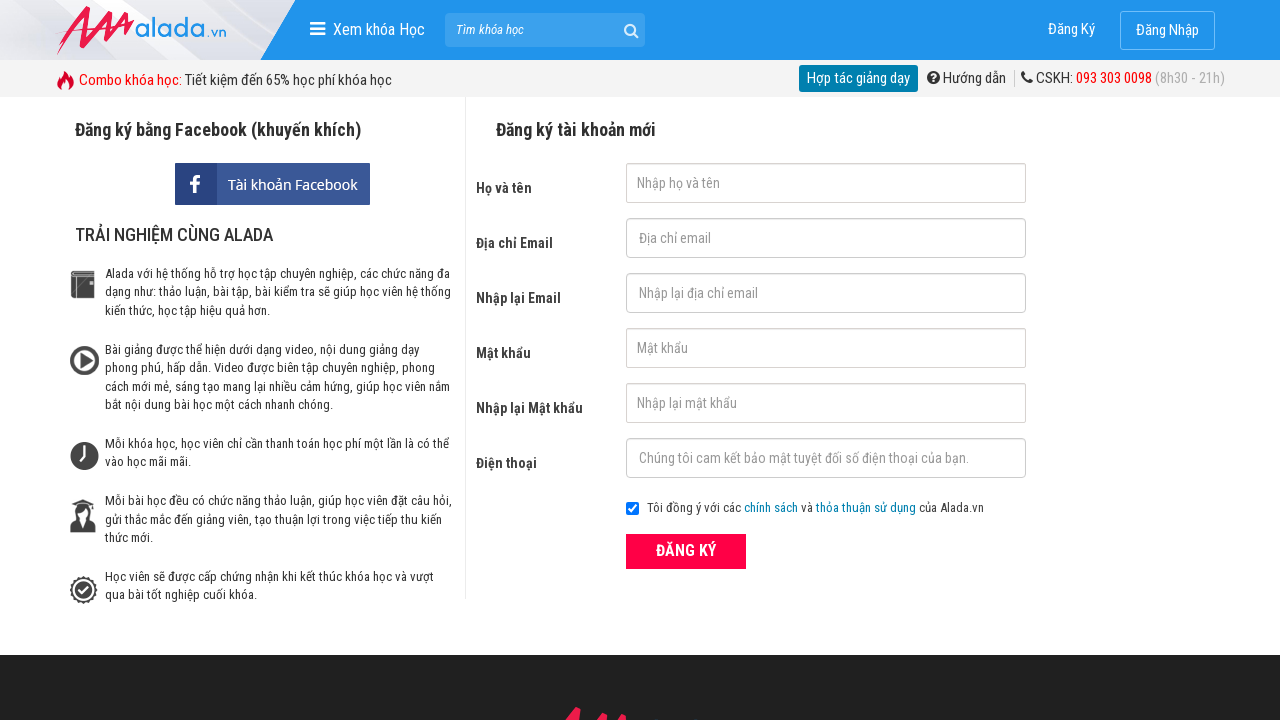

Filled first name field with 'Hoa tran' on input[name='txtFirstname']
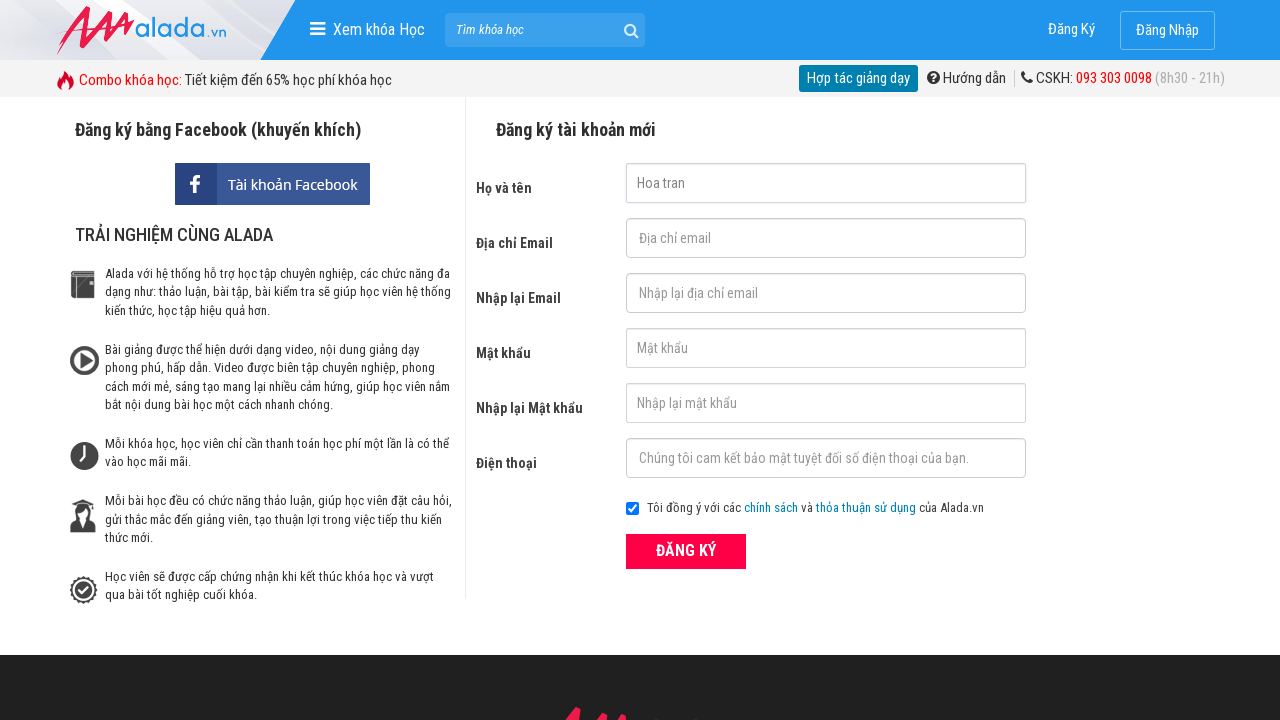

Filled email field with 'Hoa@gmail.com' on input[name='txtEmail']
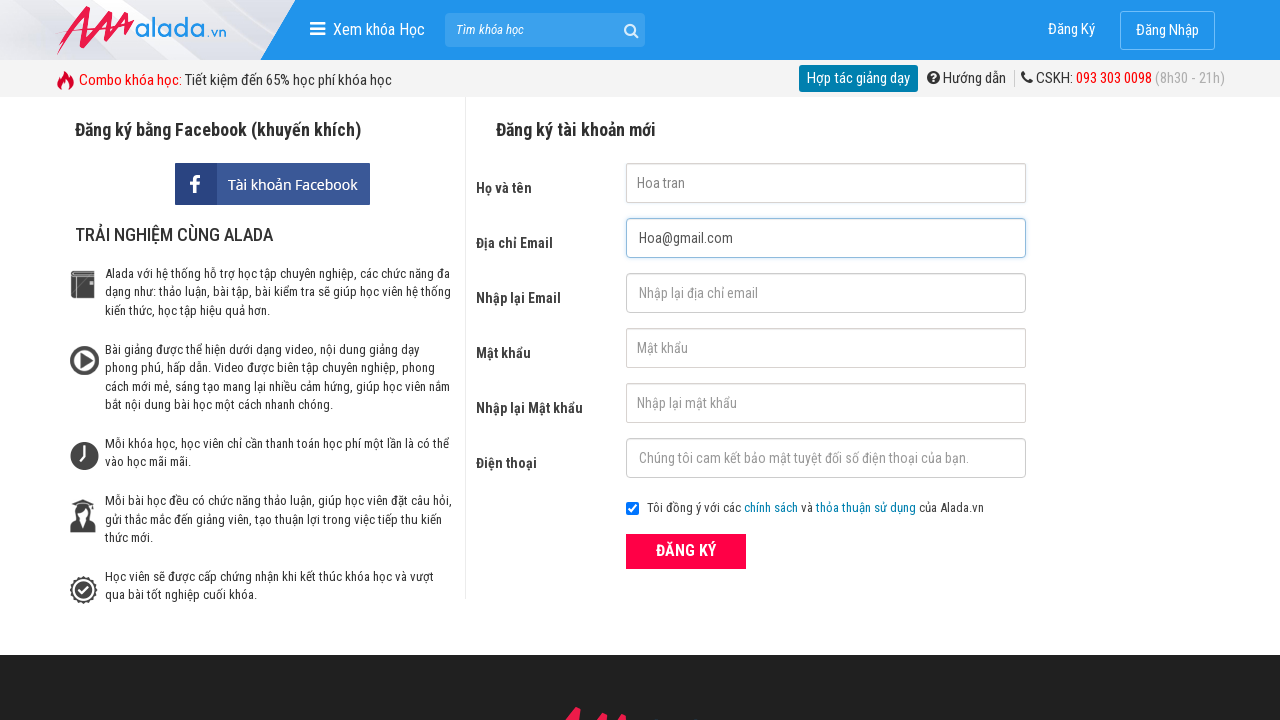

Filled confirm email field with 'Hoa@gmail.com' on input[name='txtCEmail']
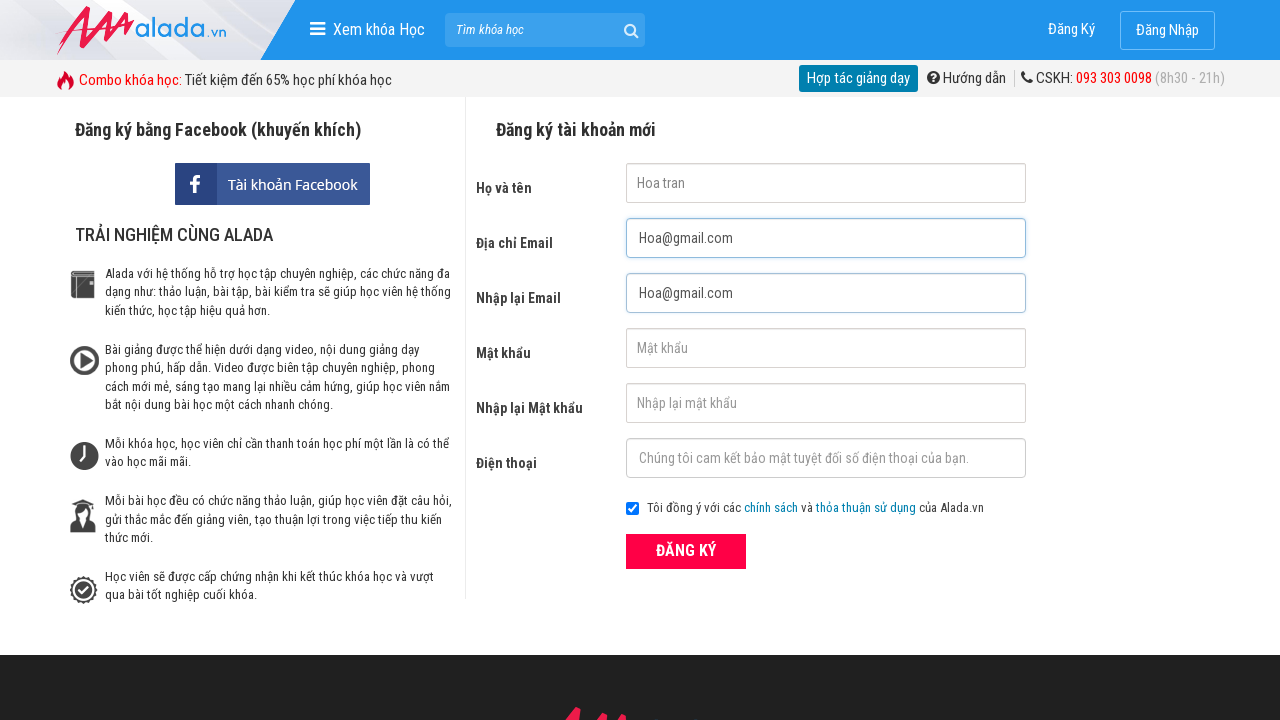

Filled password field with '123456' on input[name='txtPassword']
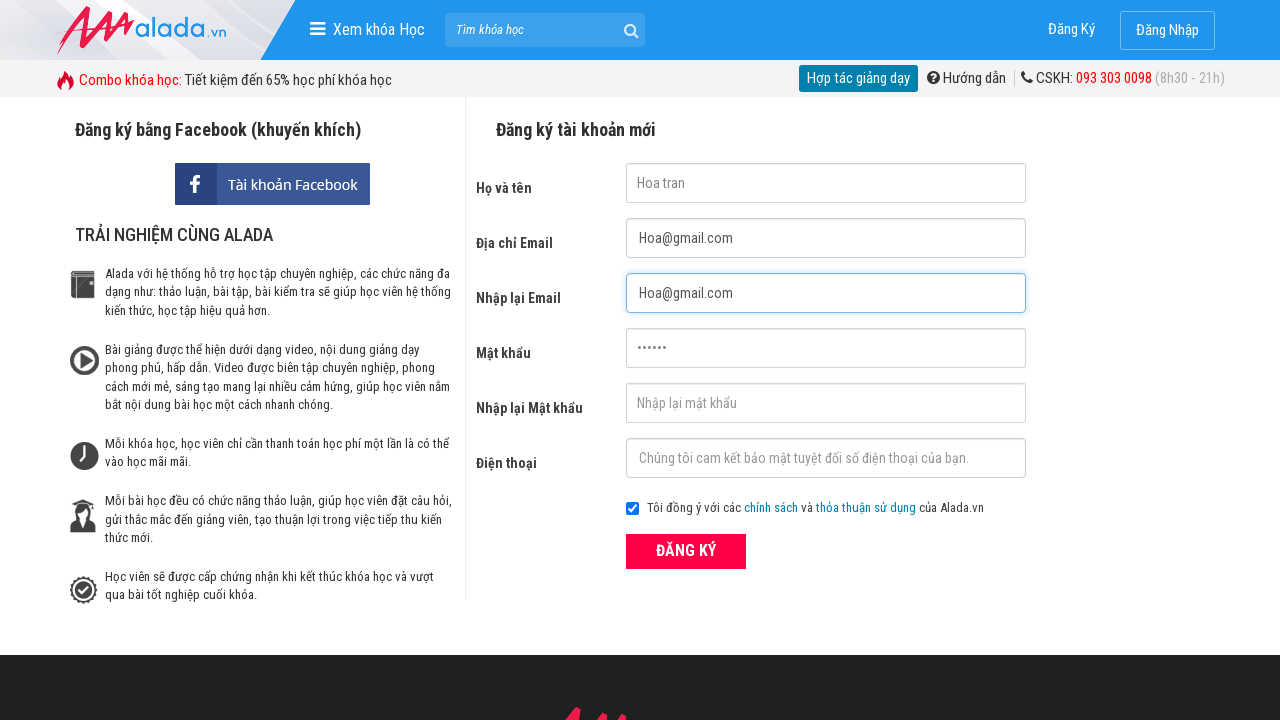

Filled confirm password field with '1234' on input[name='txtCPassword']
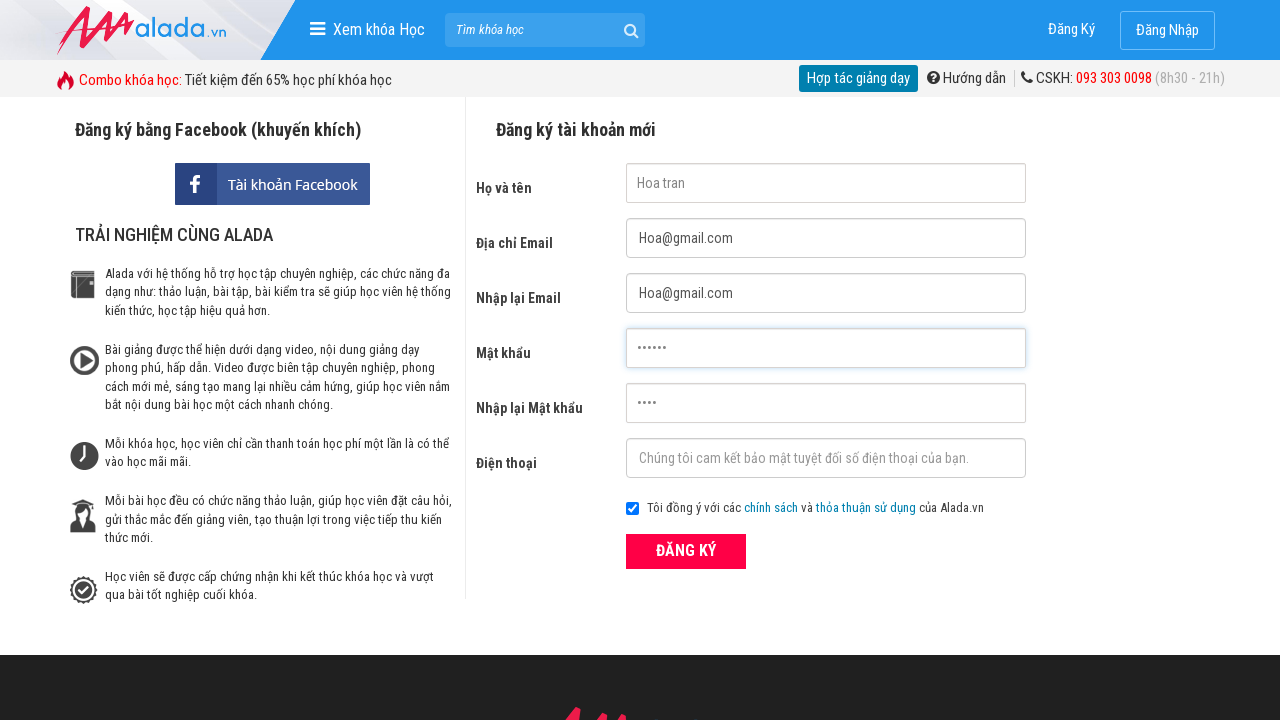

Filled phone field with invalid format '84971808' on input[name='txtPhone']
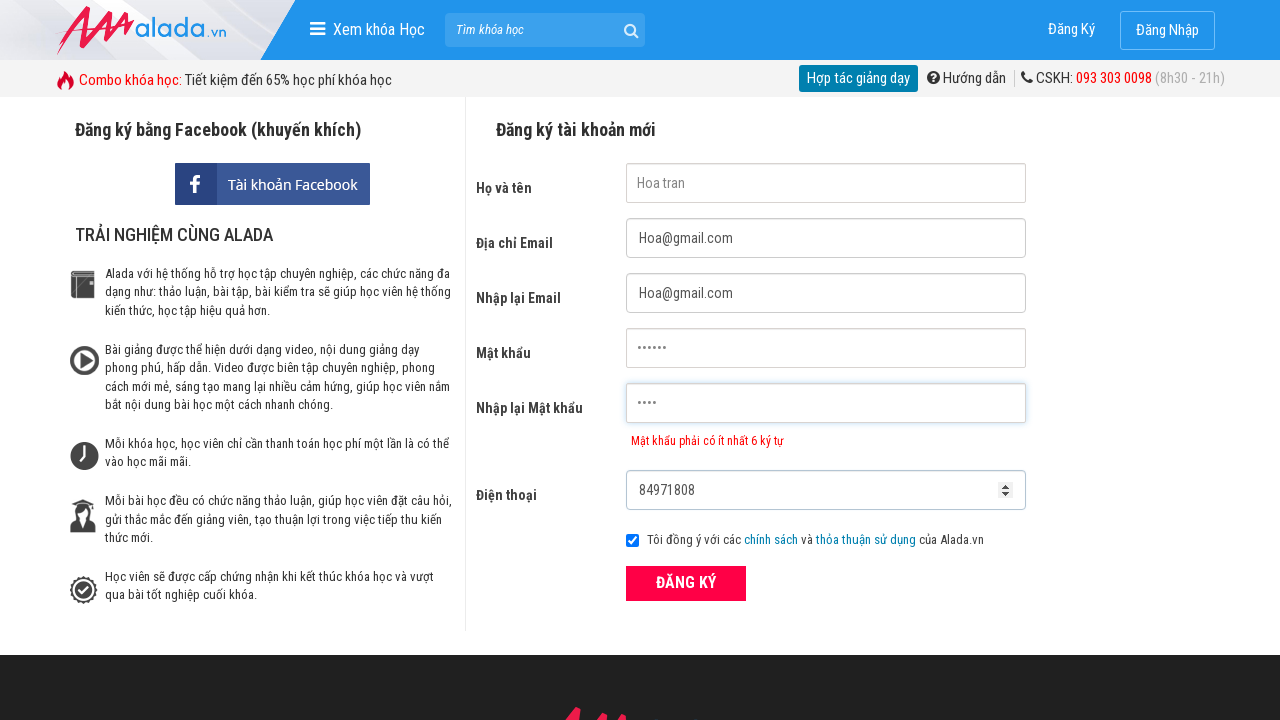

Clicked register button with invalid phone number at (686, 583) on button.btn_pink_sm.fs16
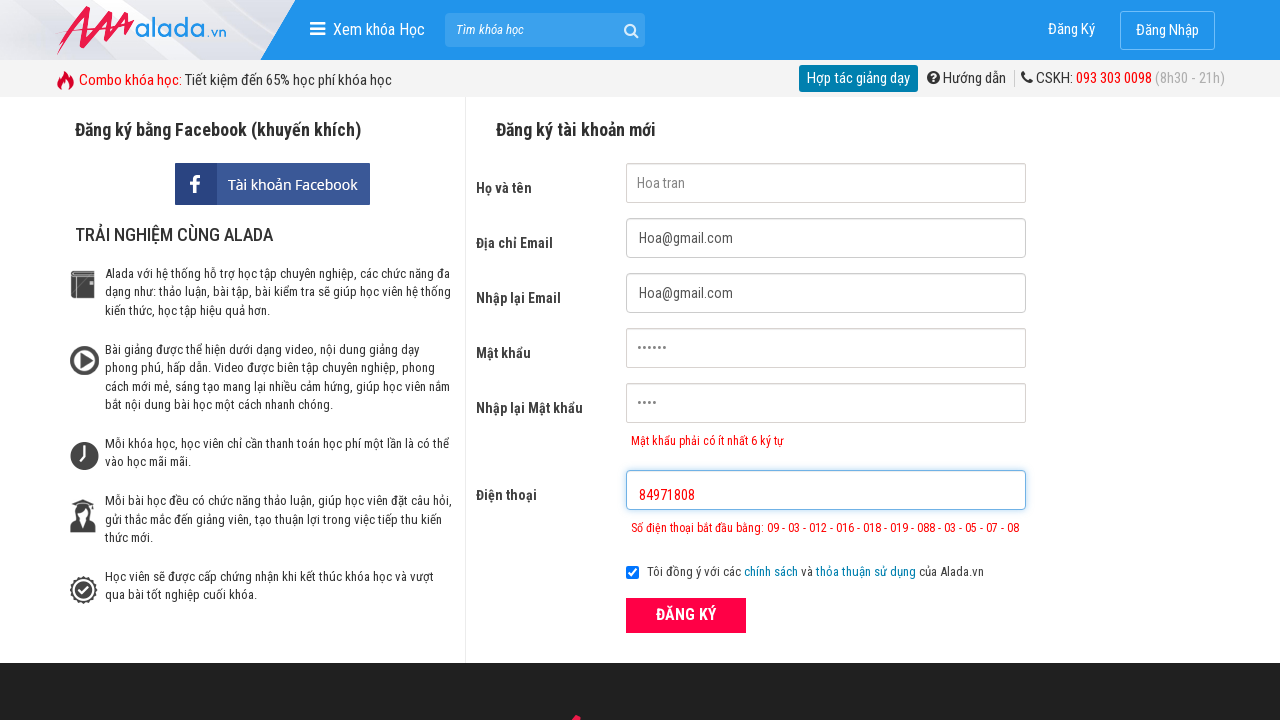

Verified error message appeared for invalid phone format
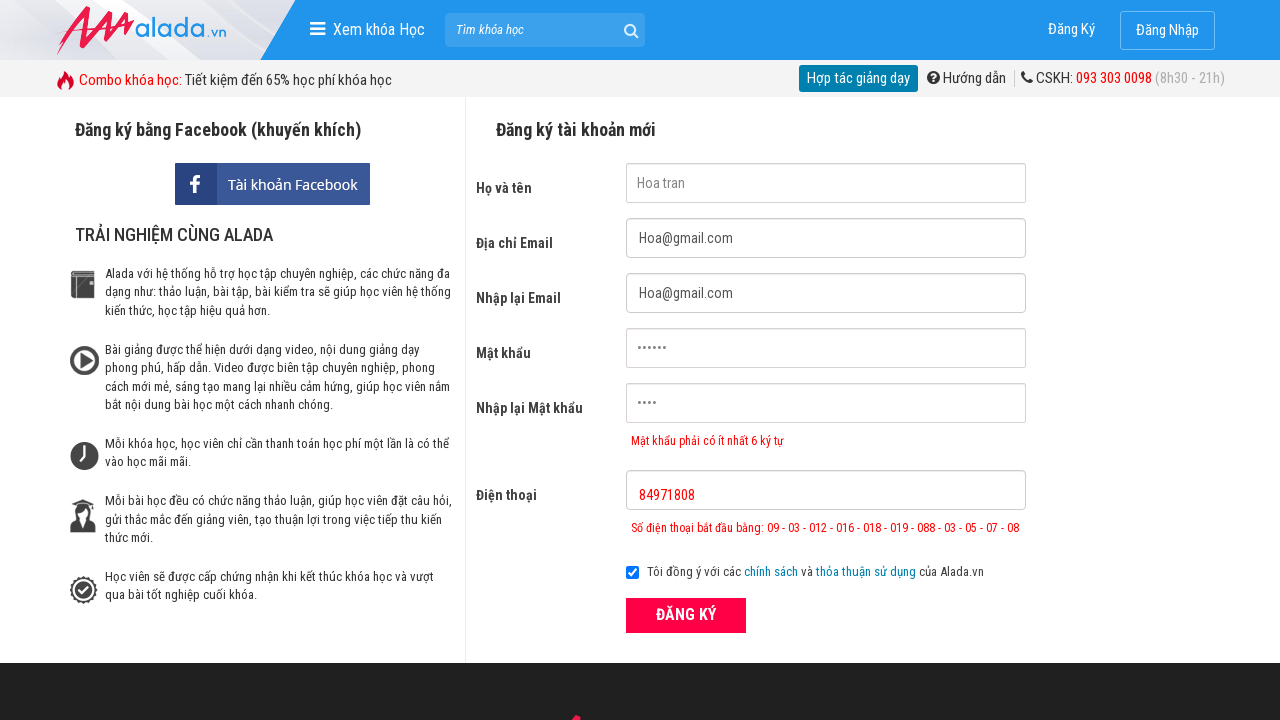

Cleared phone field on input[name='txtPhone']
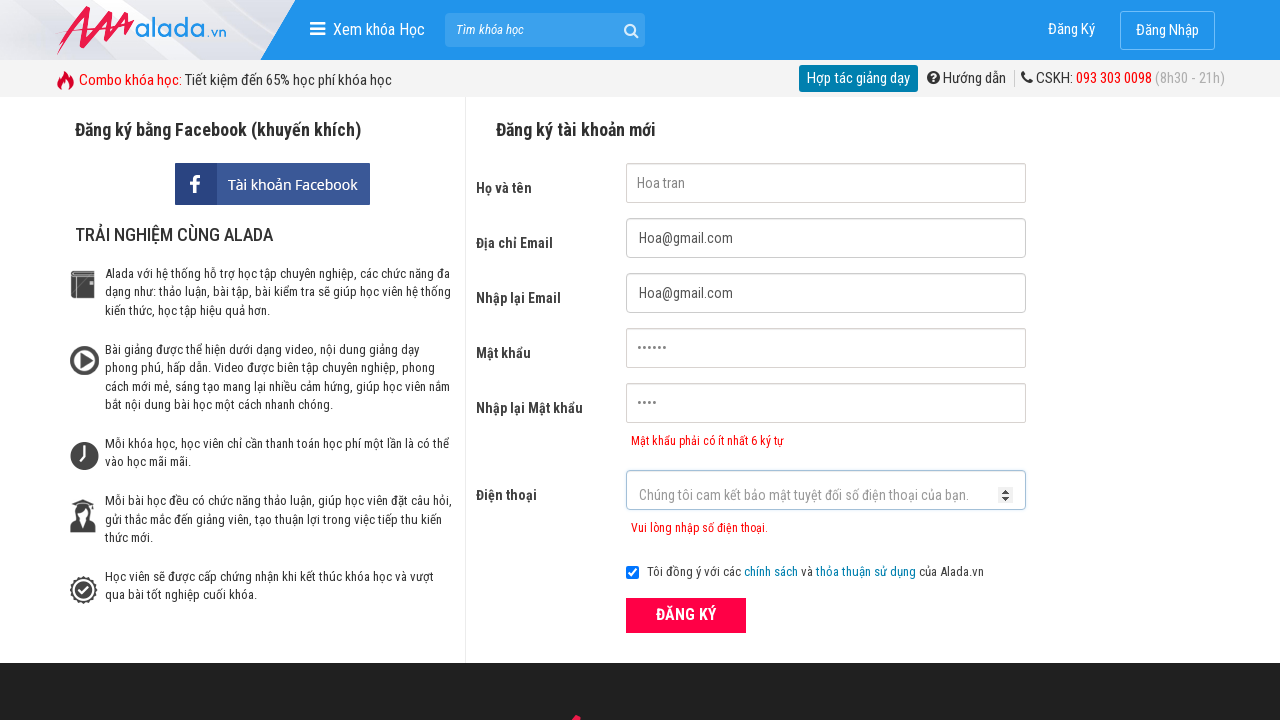

Filled phone field with incorrect length '09718090' on input[name='txtPhone']
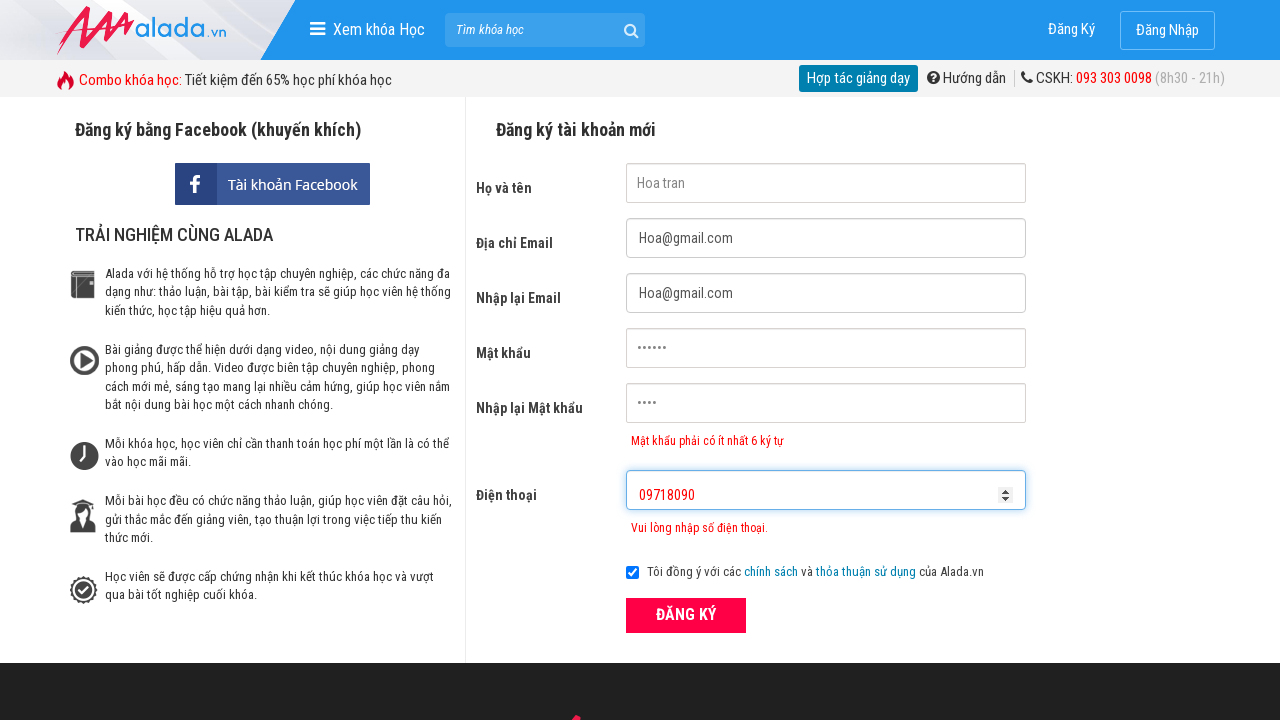

Clicked register button with incorrect phone length at (686, 615) on button.btn_pink_sm.fs16
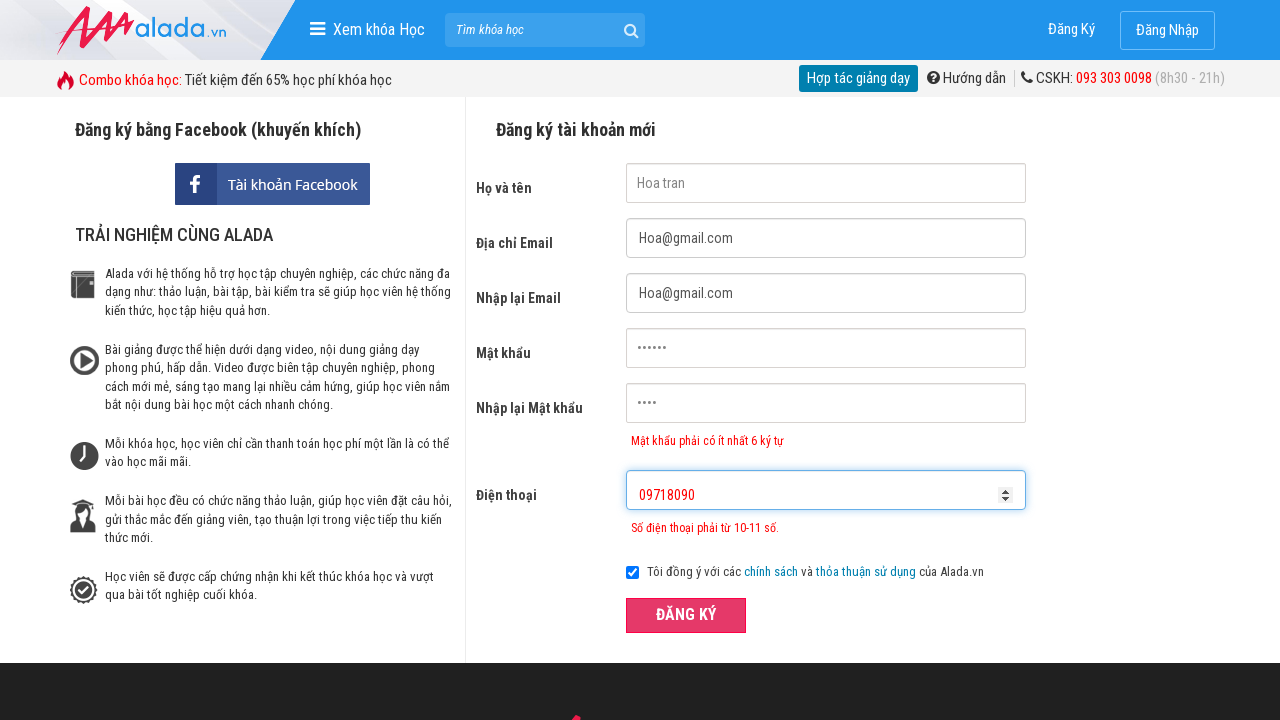

Verified error message appeared for incorrect phone length
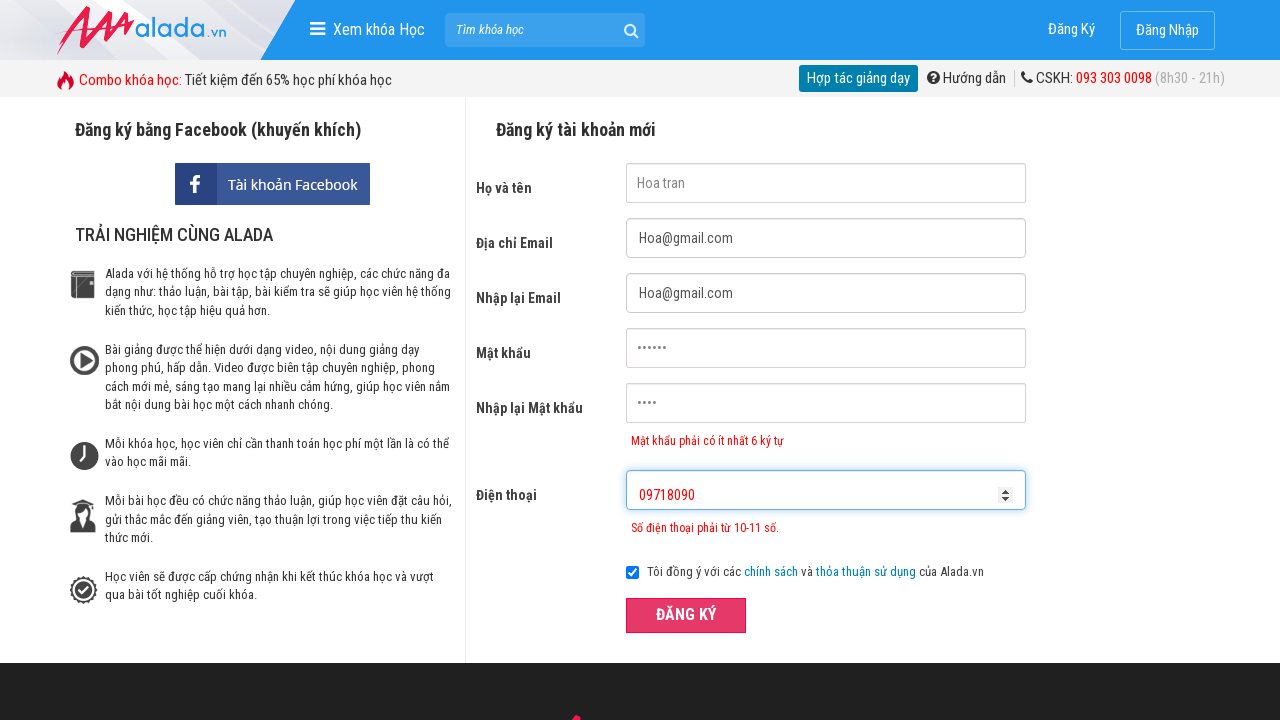

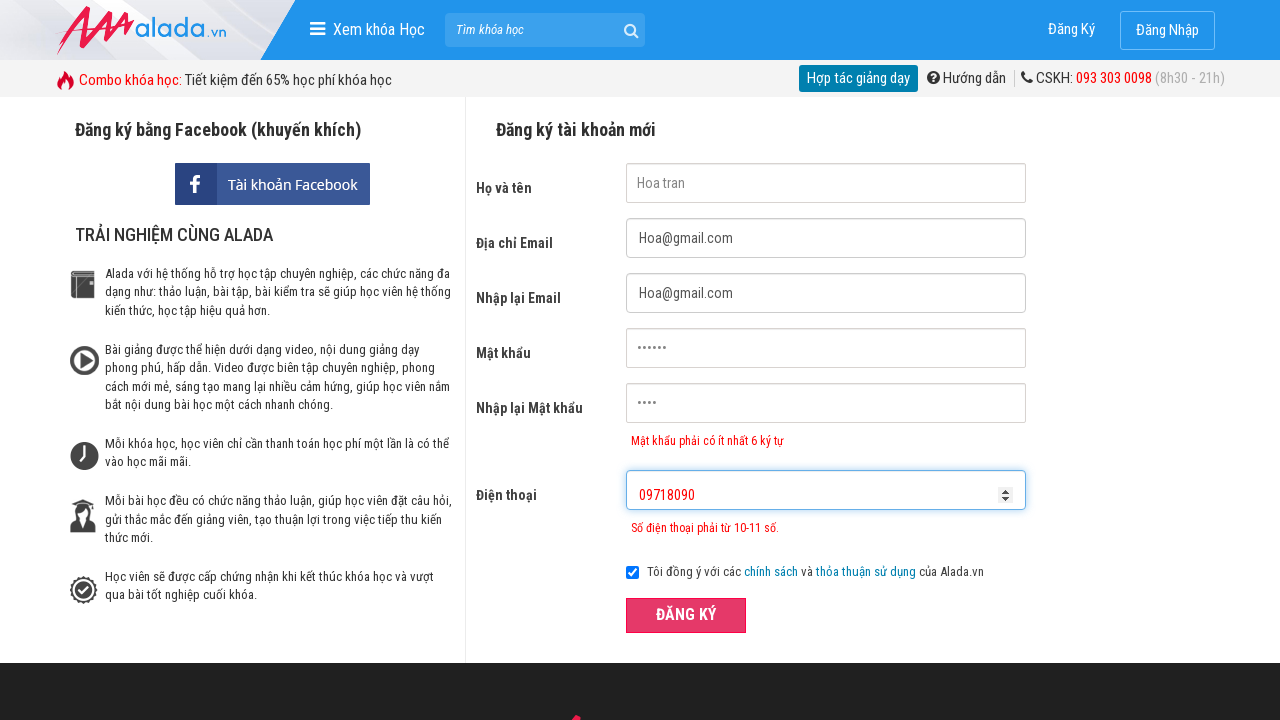